Simple test that navigates to the Bugatti website homepage and maximizes the browser window to verify the page loads successfully.

Starting URL: https://www.bugatti.com/

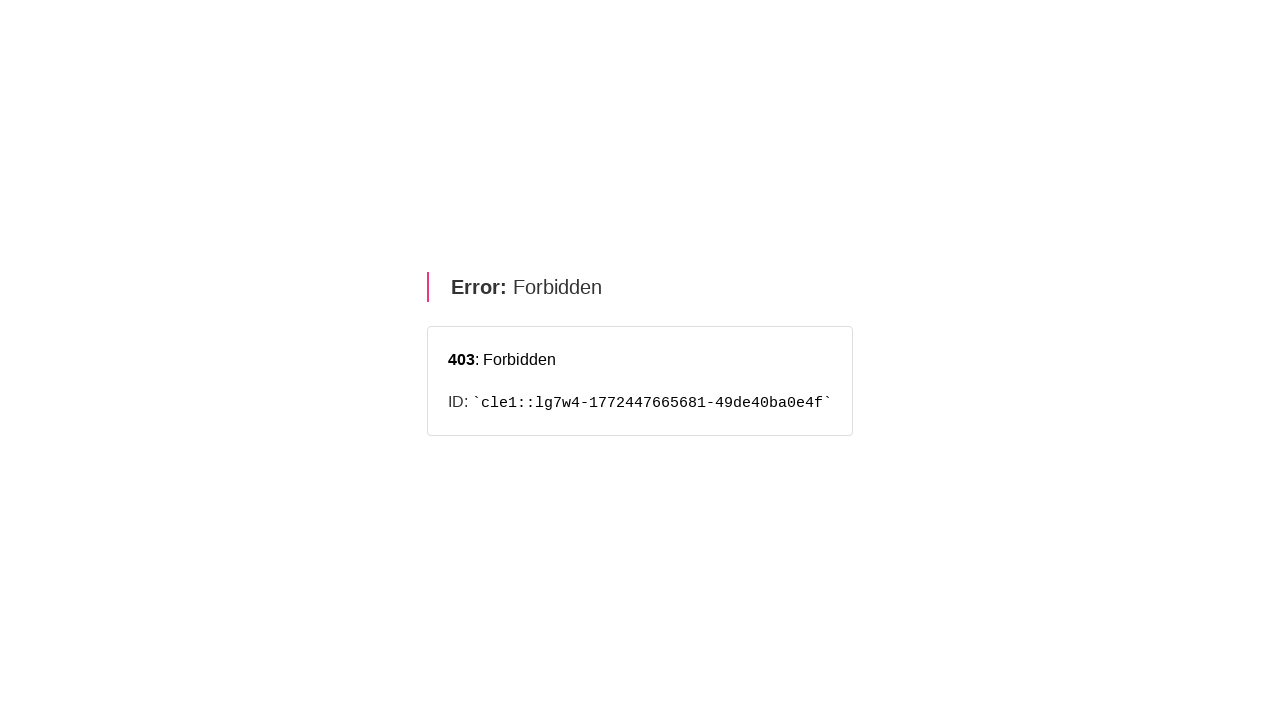

Set viewport size to 1920x1080 to maximize browser window
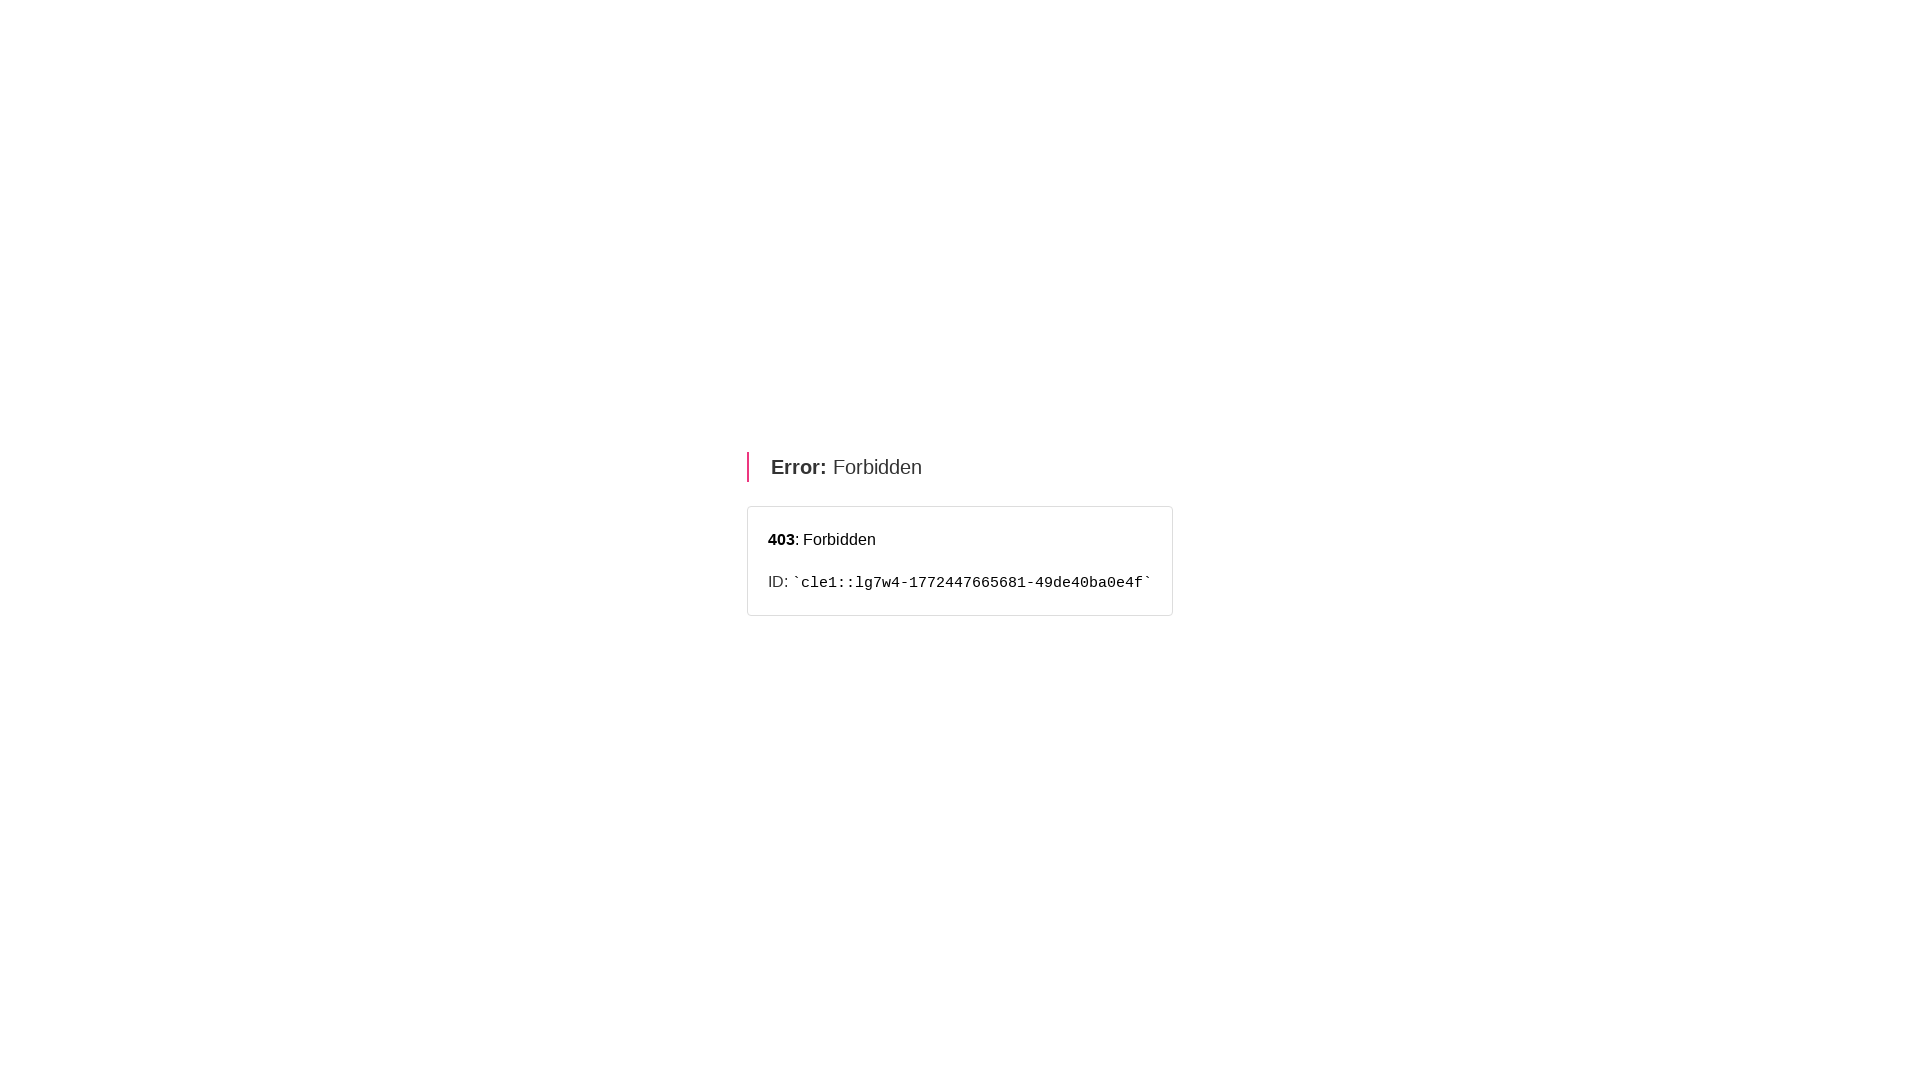

Bugatti homepage loaded successfully and DOM content is ready
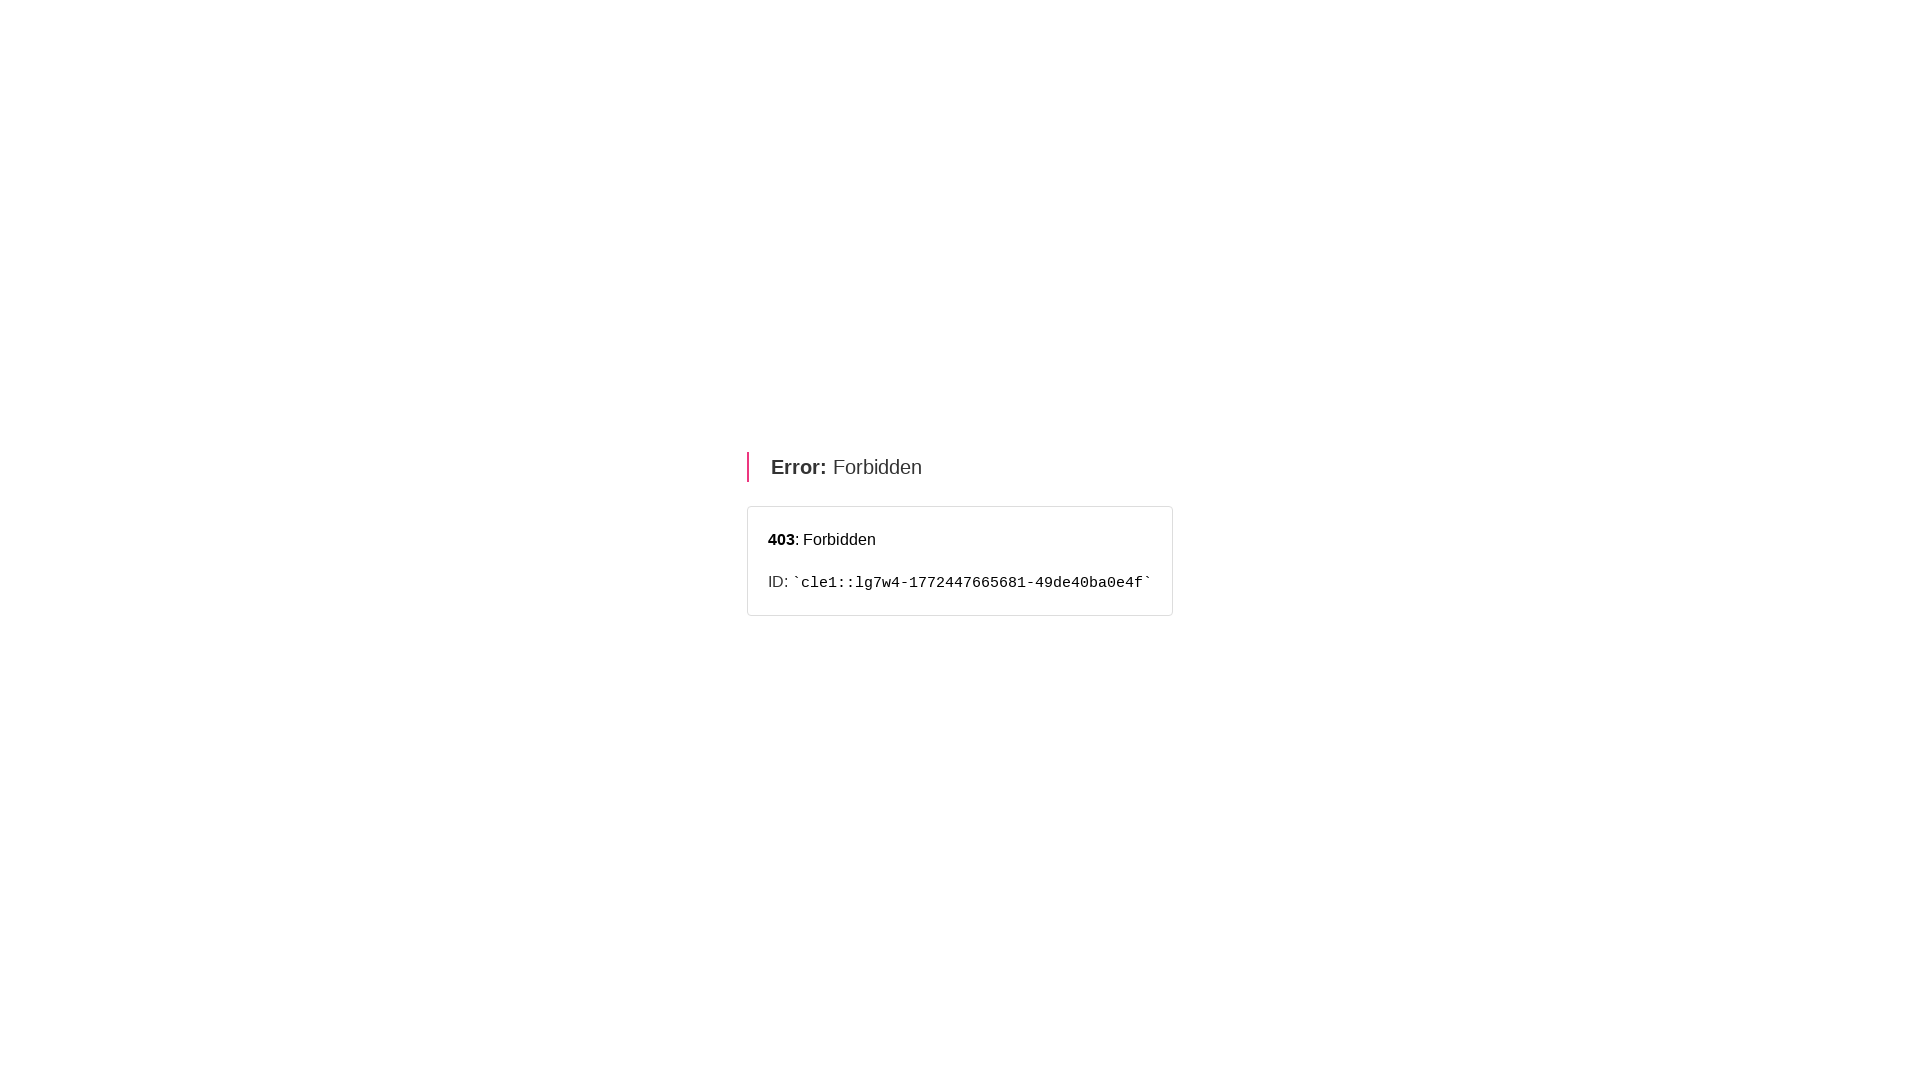

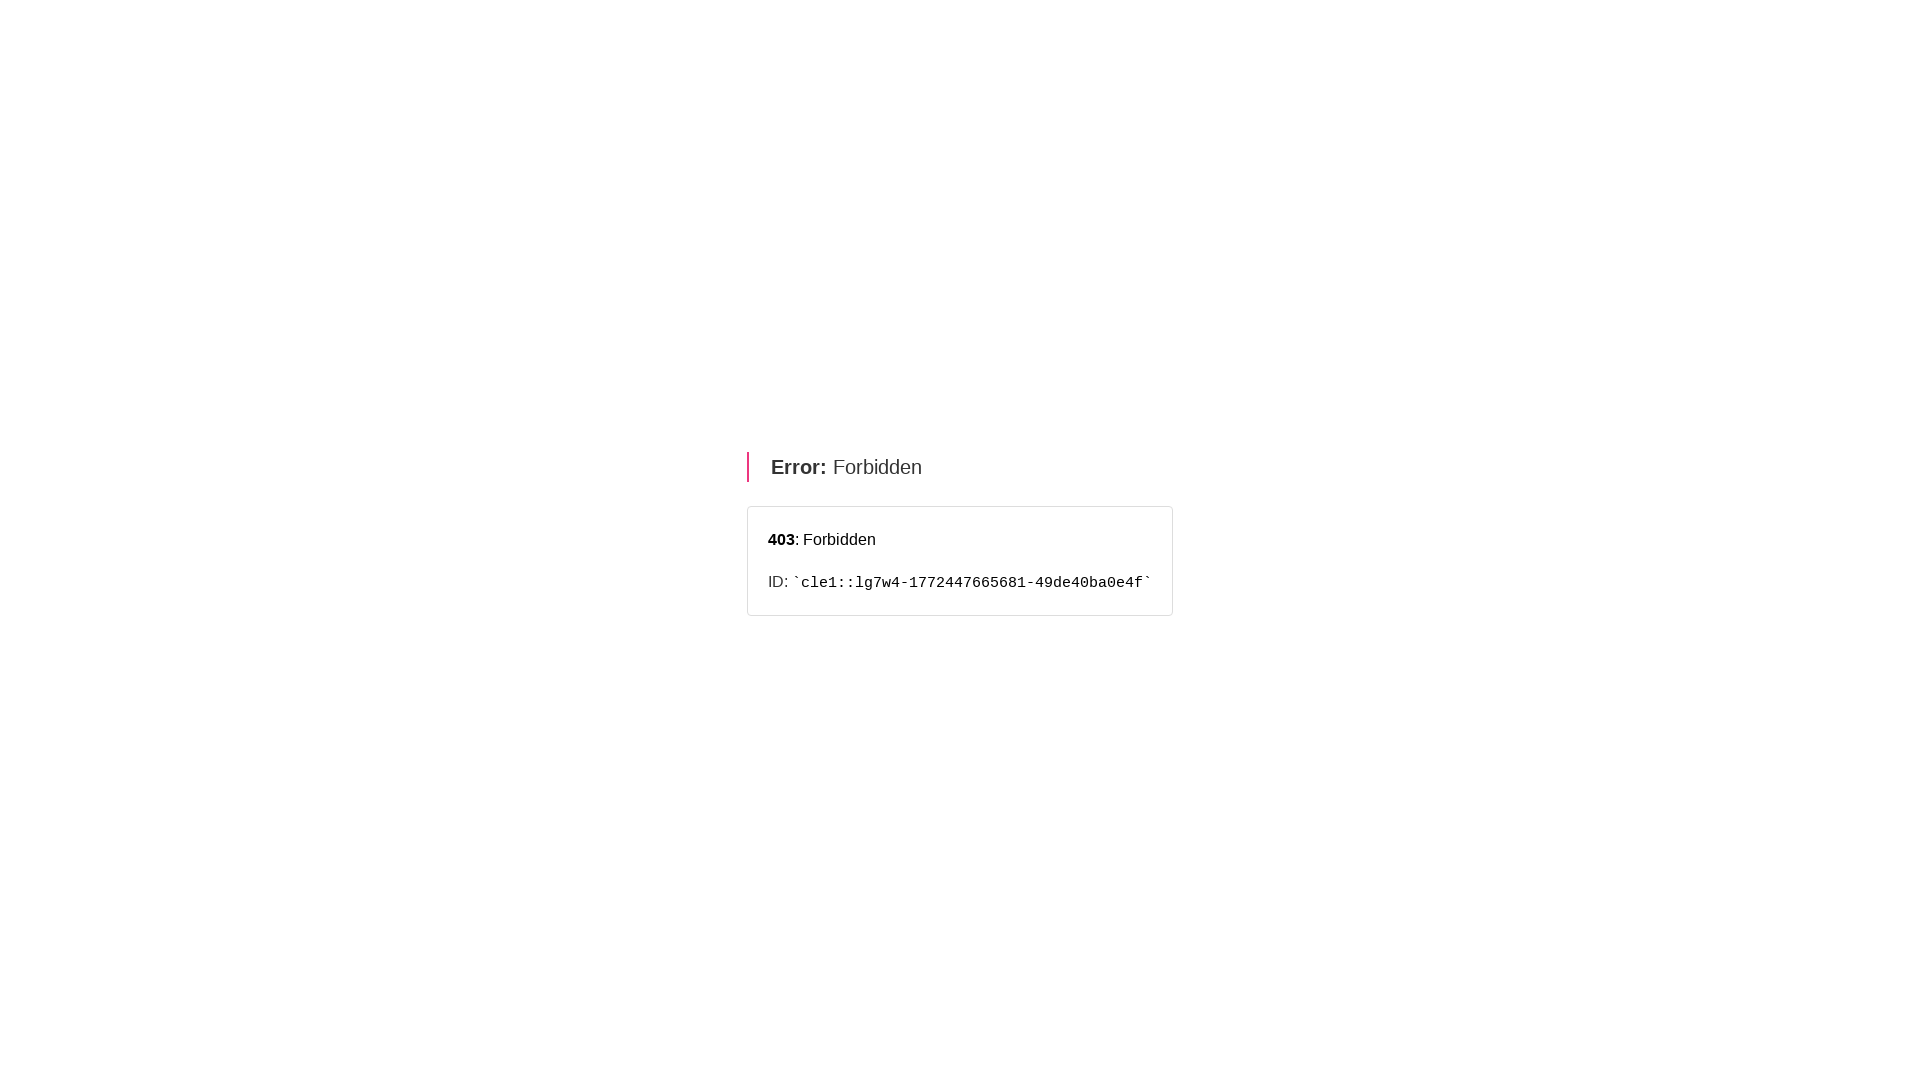